Tests the add/remove elements functionality by clicking the Add Element button, verifying the Delete button appears, and then clicking the Delete button to remove it.

Starting URL: https://the-internet.herokuapp.com/add_remove_elements/

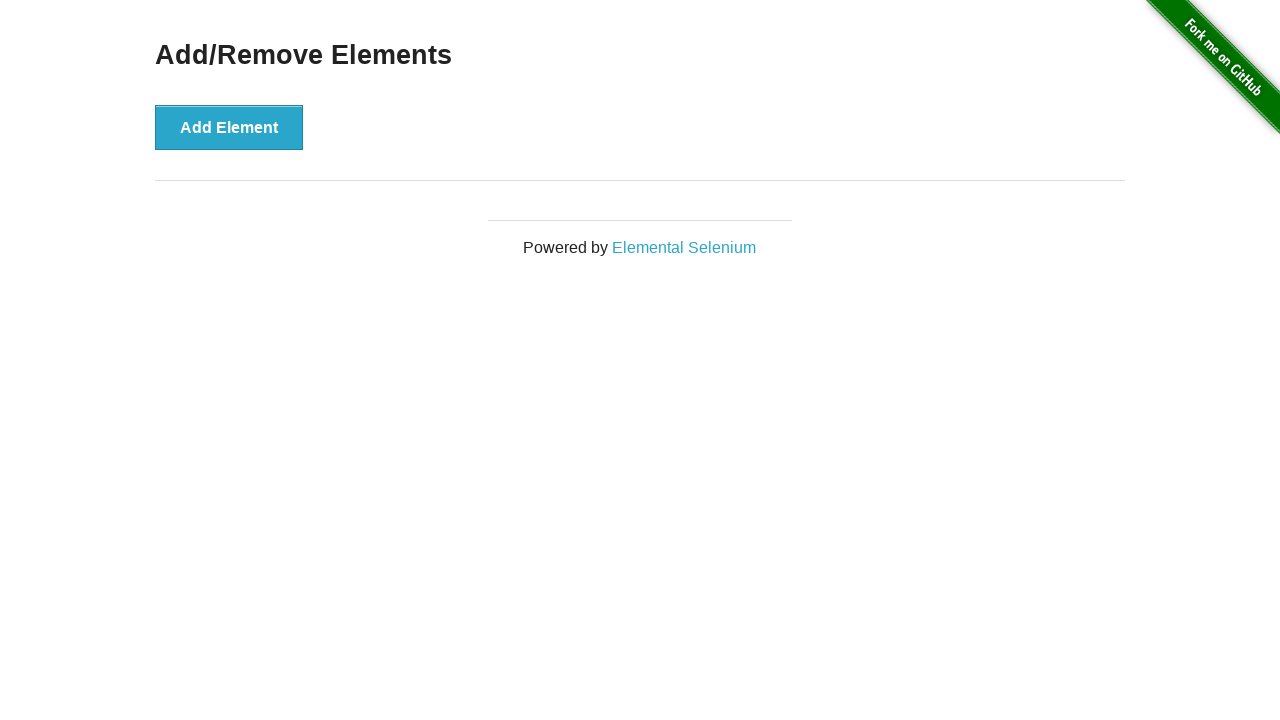

Clicked the Add Element button at (229, 127) on button[onclick='addElement()']
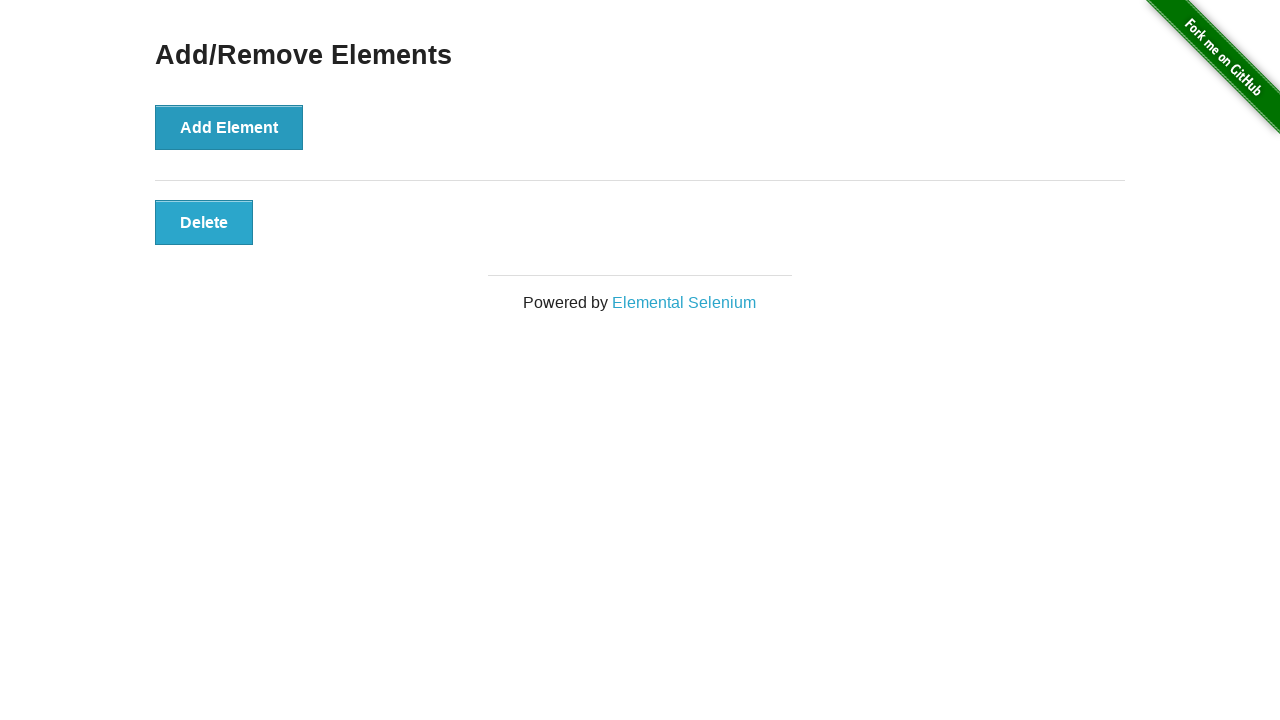

Verified the Delete button appeared
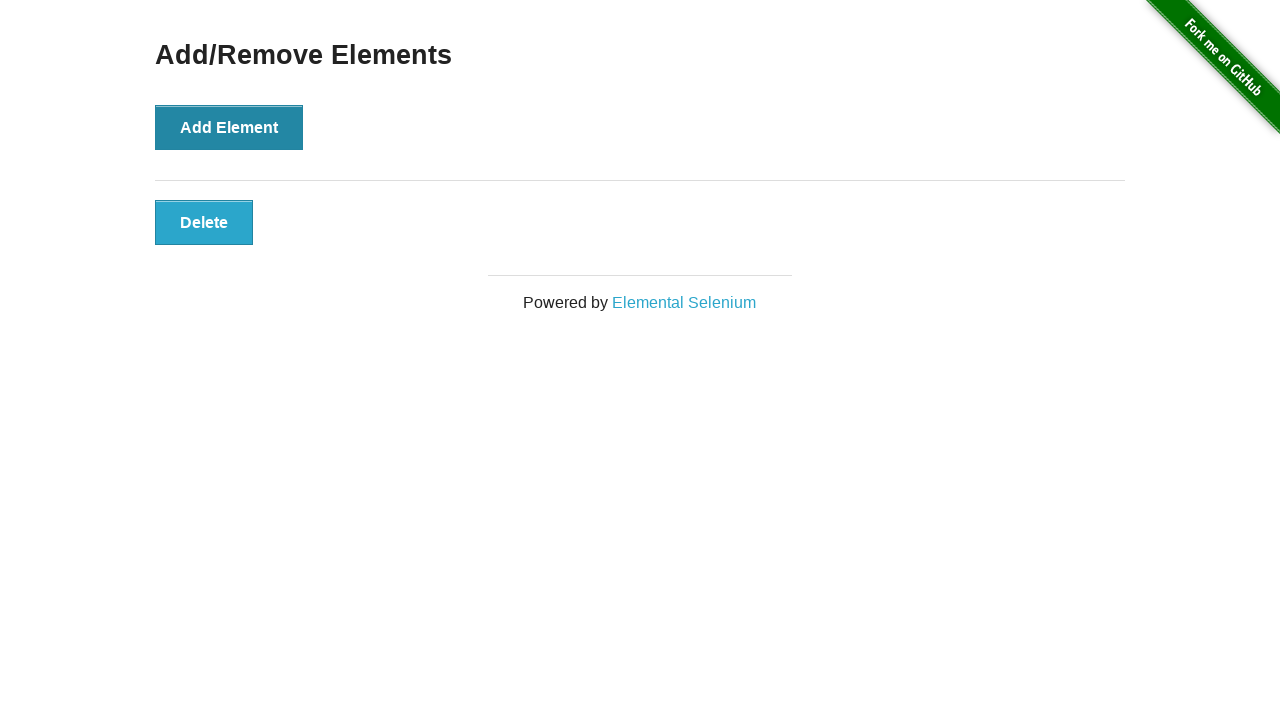

Clicked the Delete button to remove the element at (204, 222) on button.added-manually
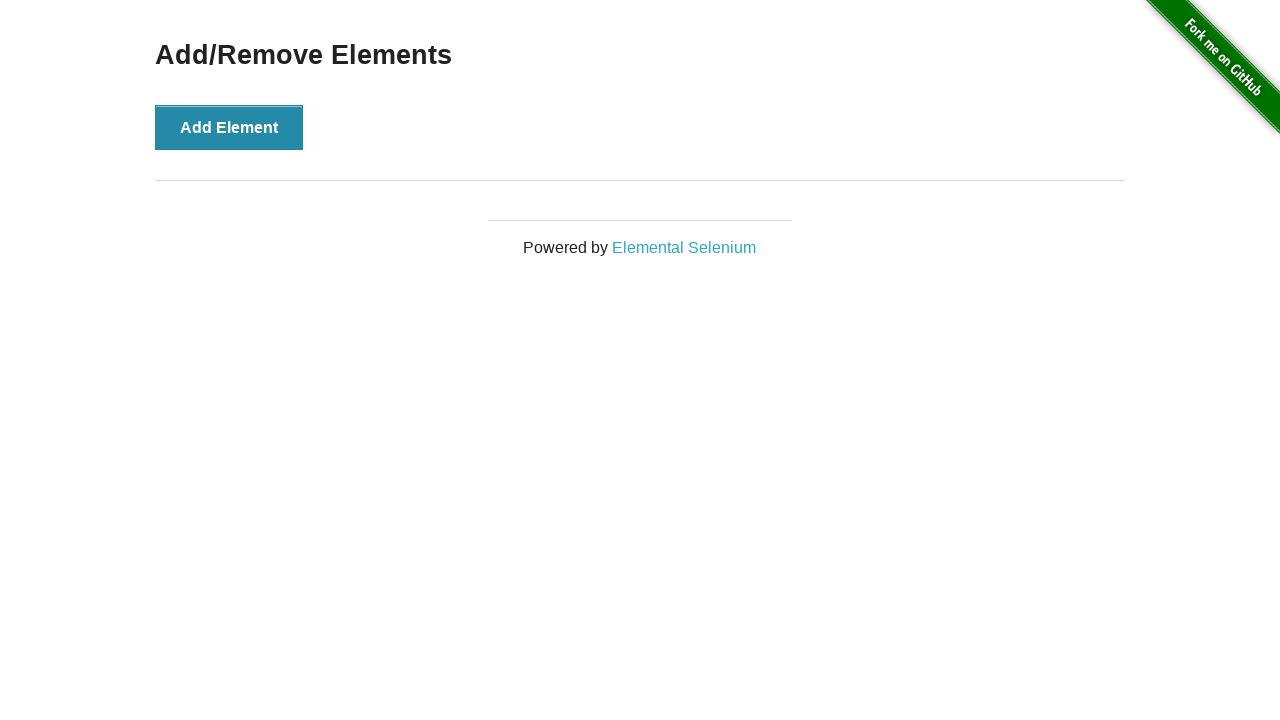

Verified the Delete button is no longer visible
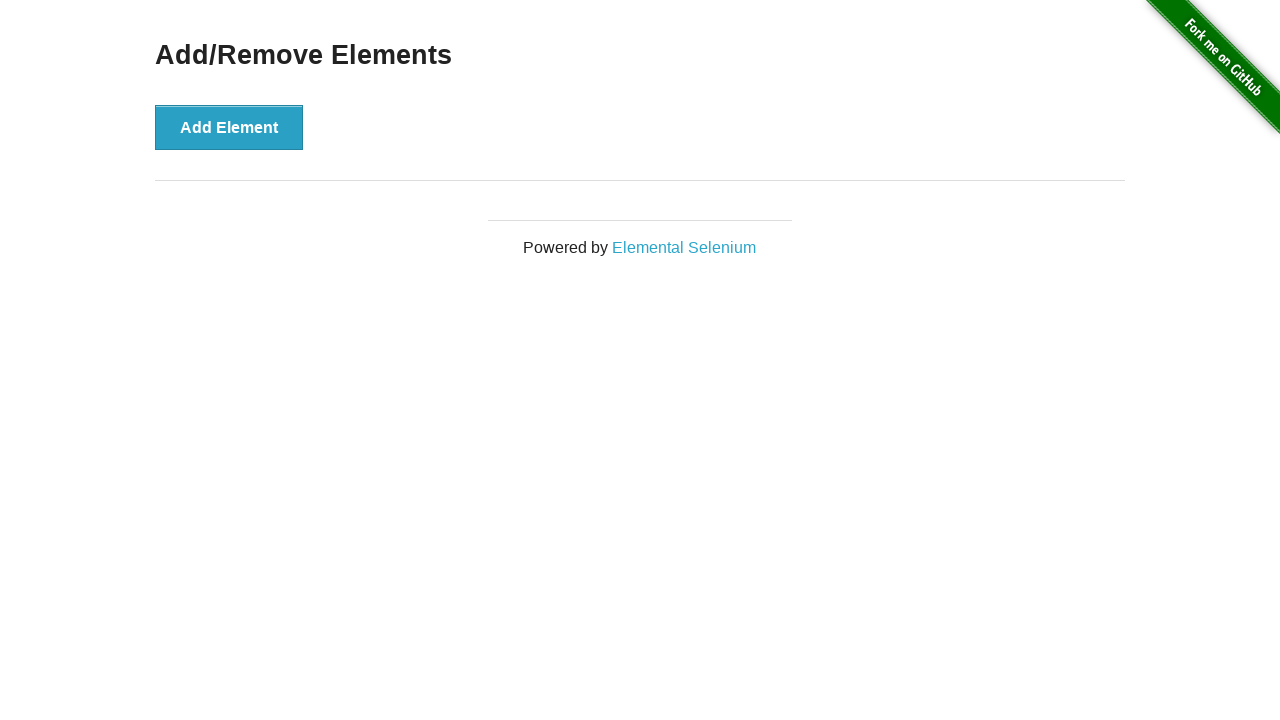

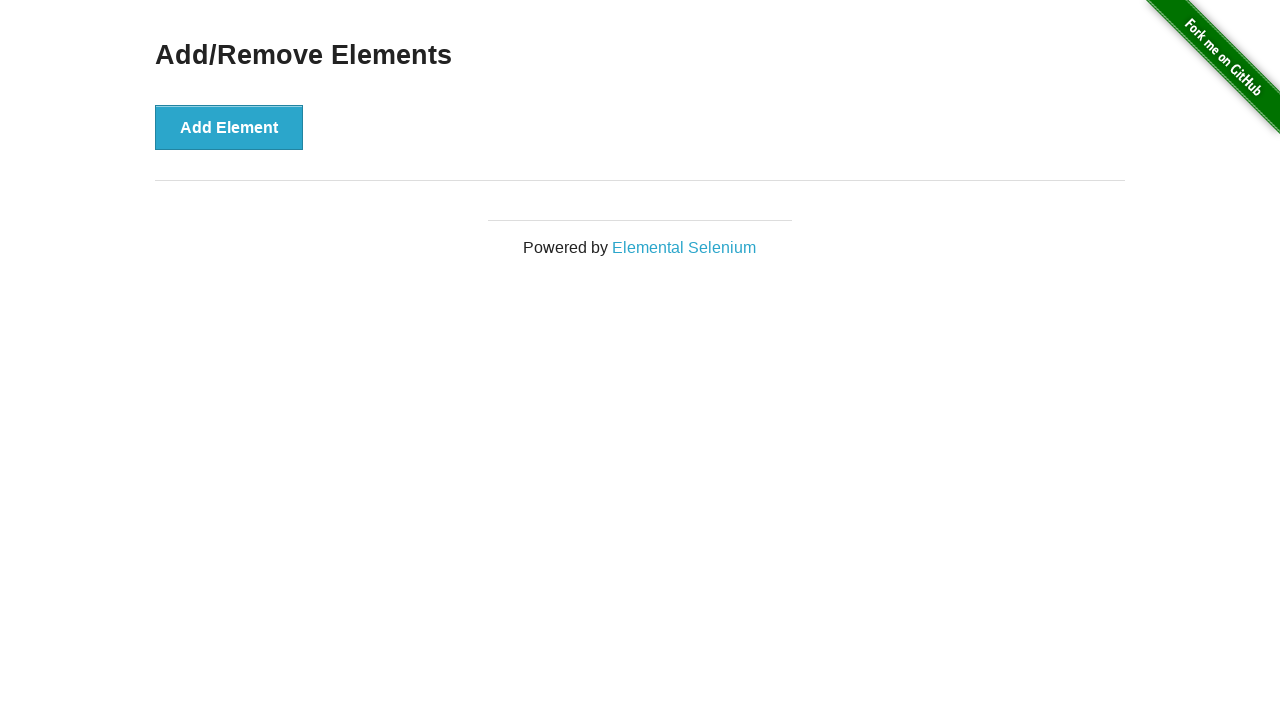